Tests game functionality by selecting an active option, starting the game, scrolling, and returning to the main menu

Starting URL: https://ghsvensson.github.io/NeonTyper/

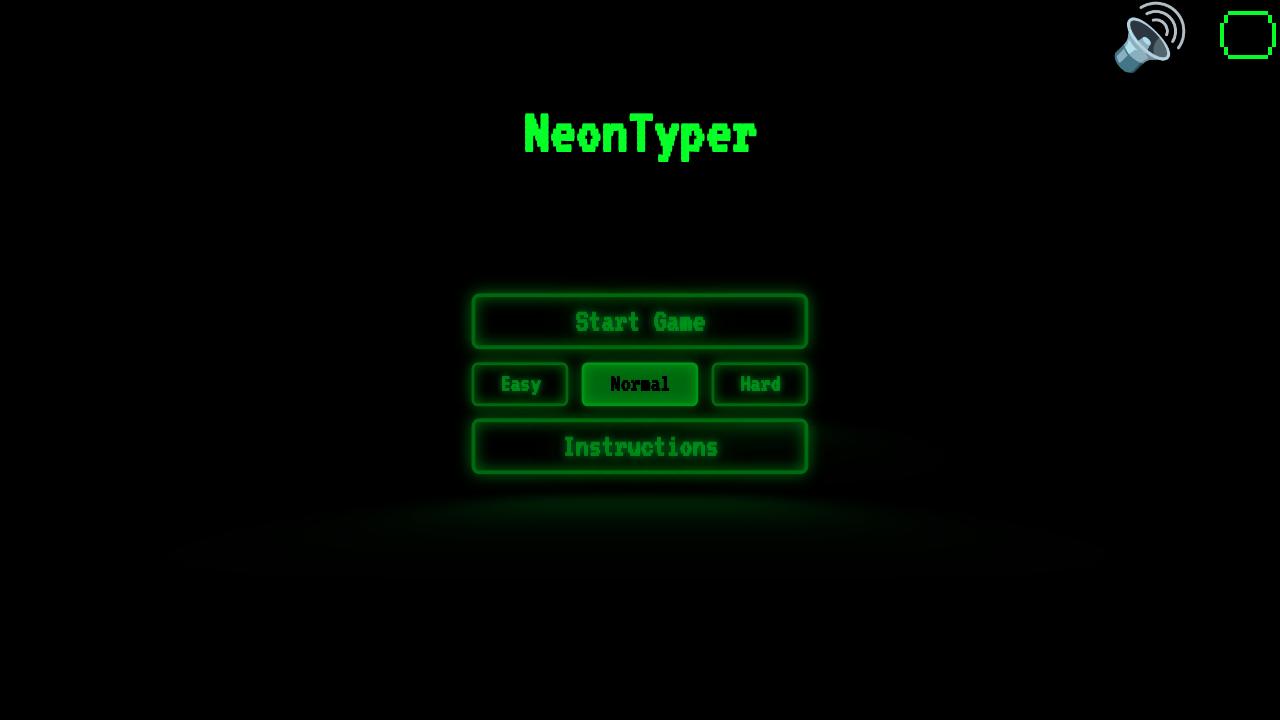

Clicked on the active selection option at (640, 384) on .active
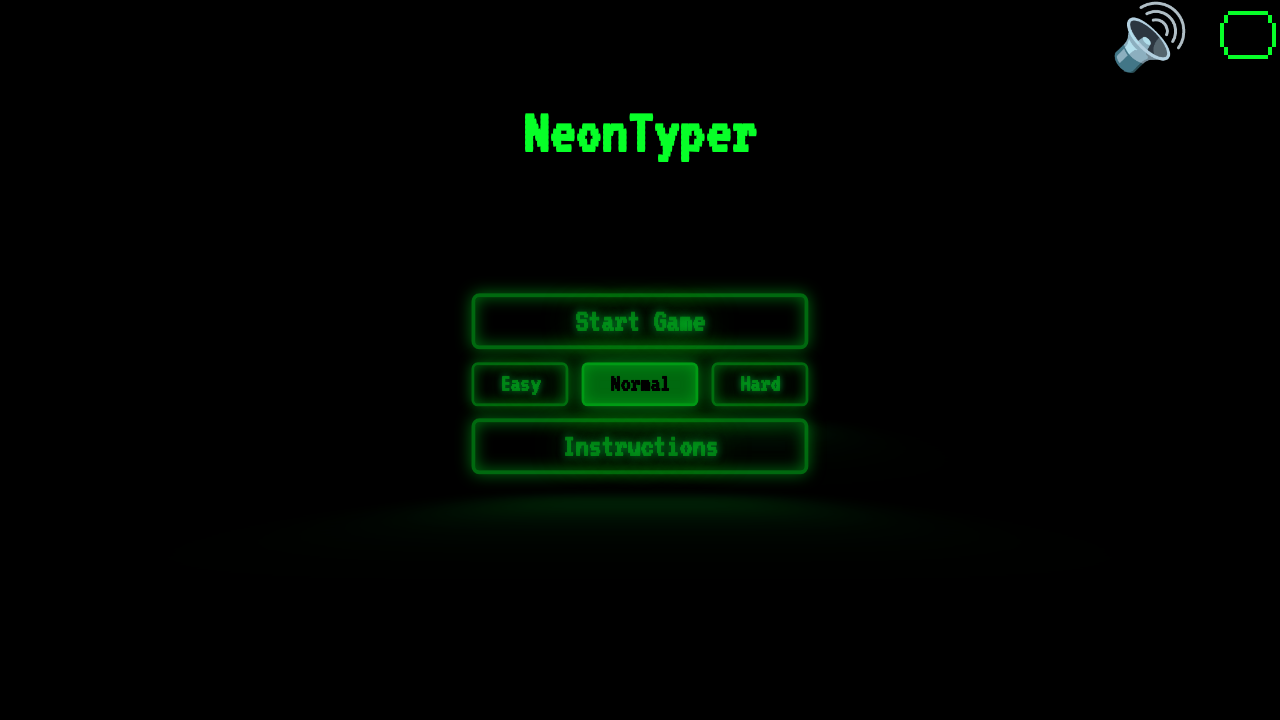

Clicked start button to begin the game at (640, 321) on #start-button
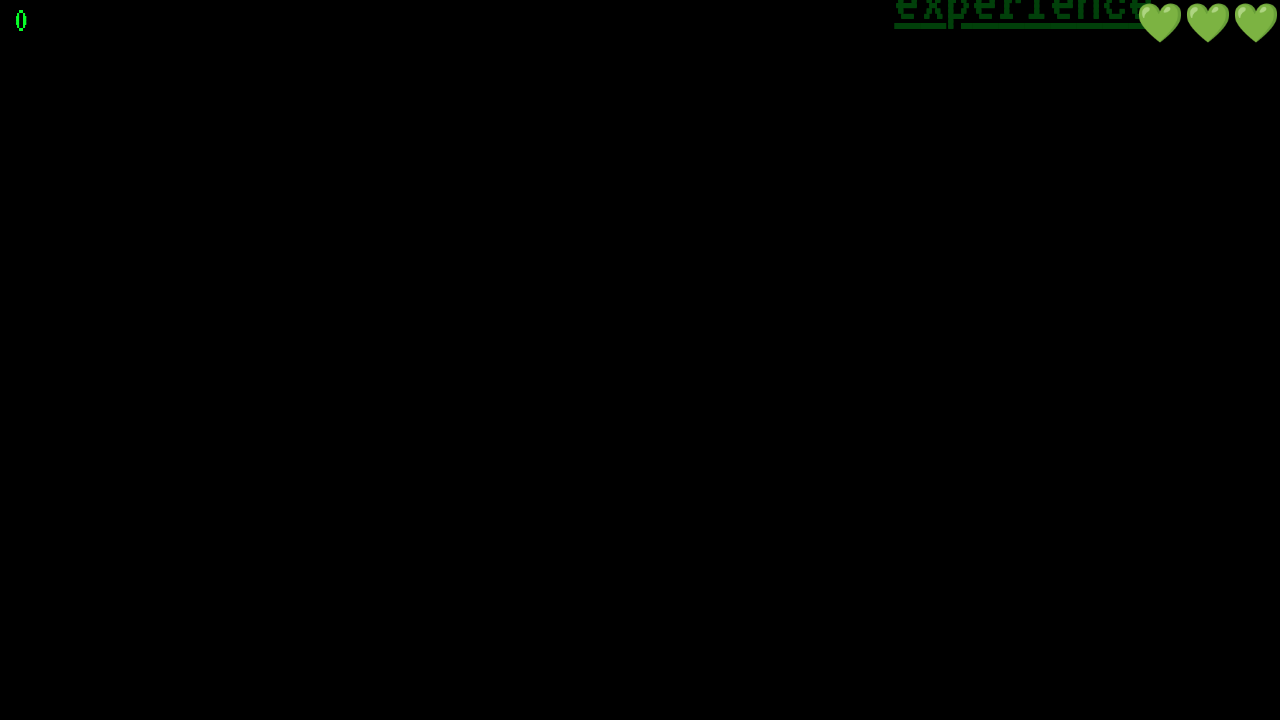

Clicked return button to go back to main menu at (376, 227) on #return-button
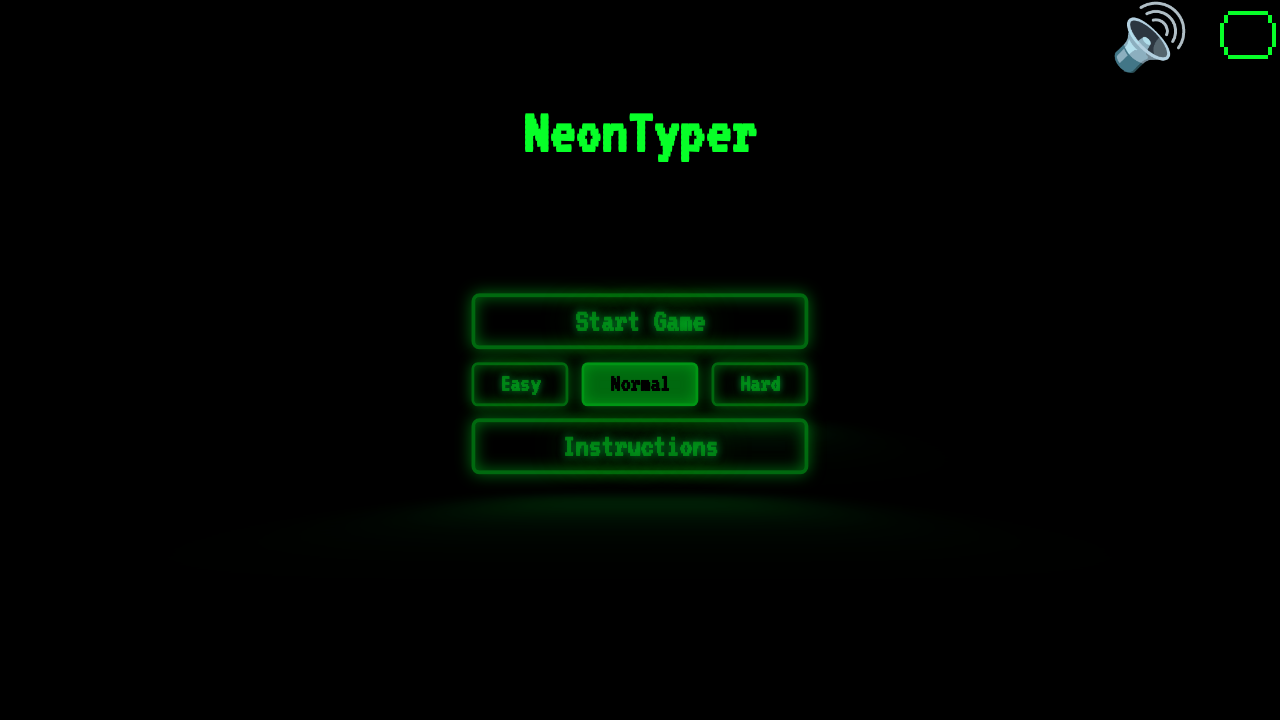

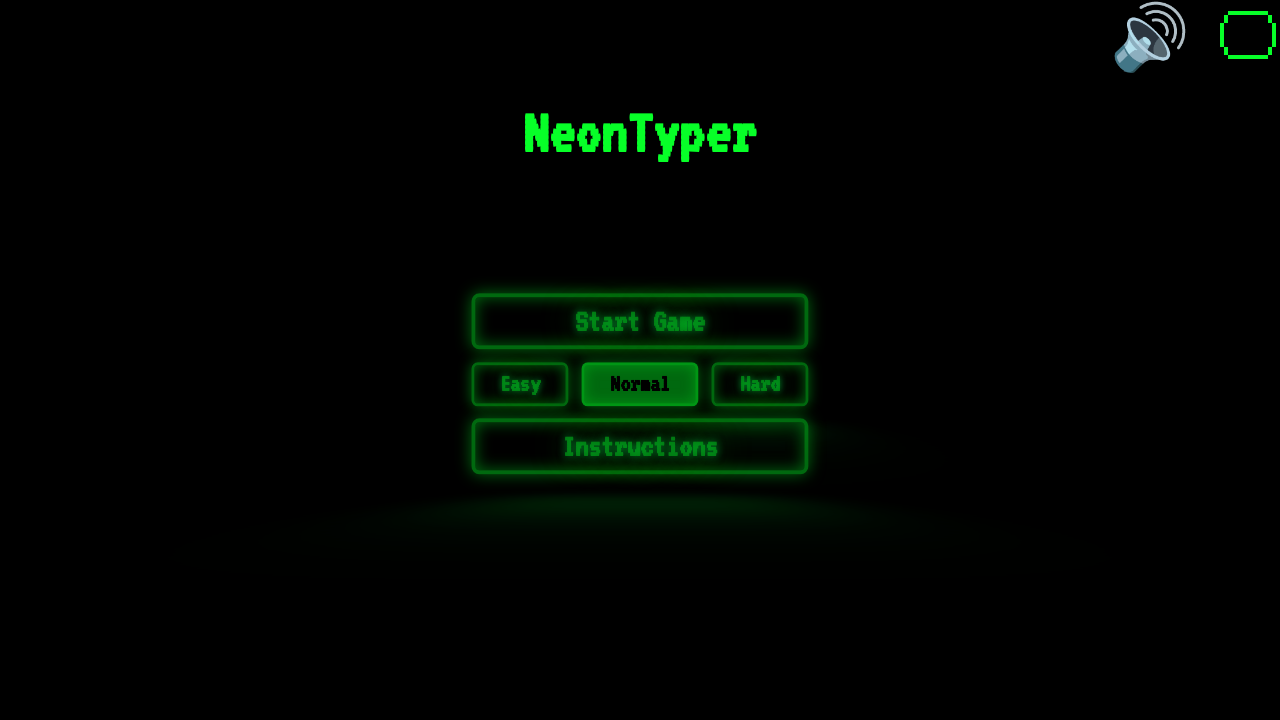